Opens the OrangeHRM demo website homepage and waits for the page to load

Starting URL: https://opensource-demo.orangehrmlive.com/

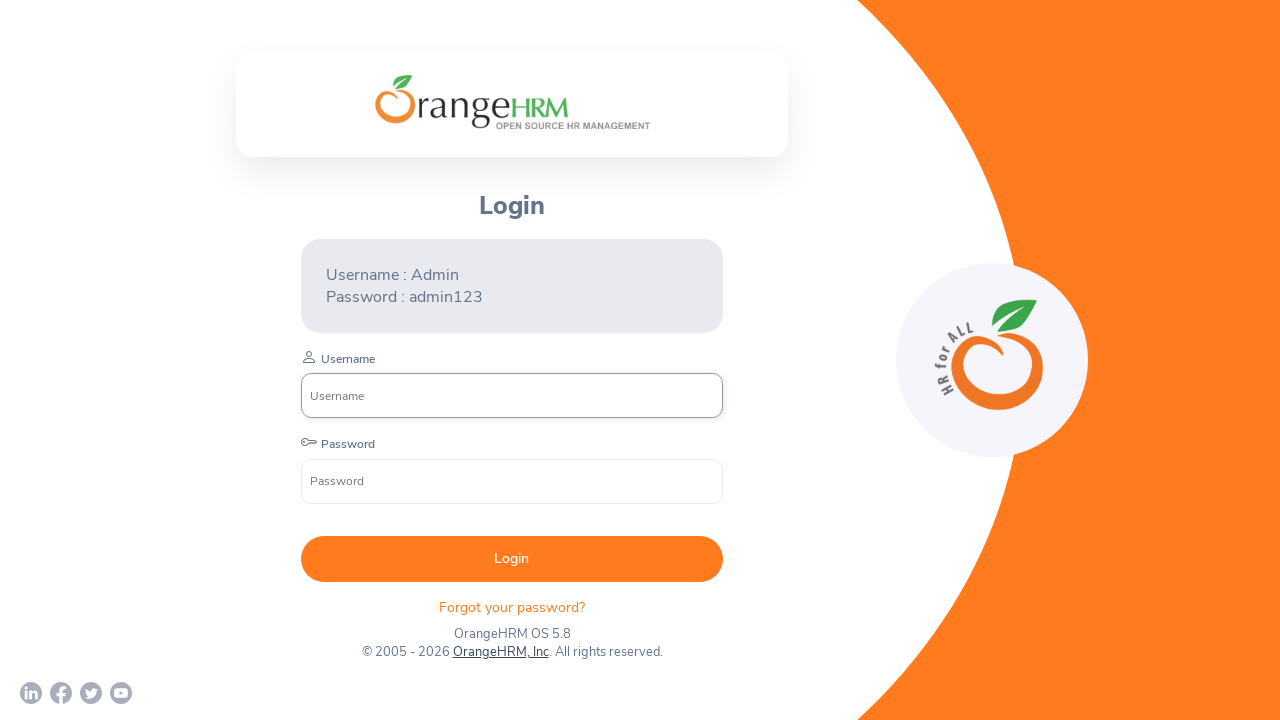

Navigated to OrangeHRM demo website homepage
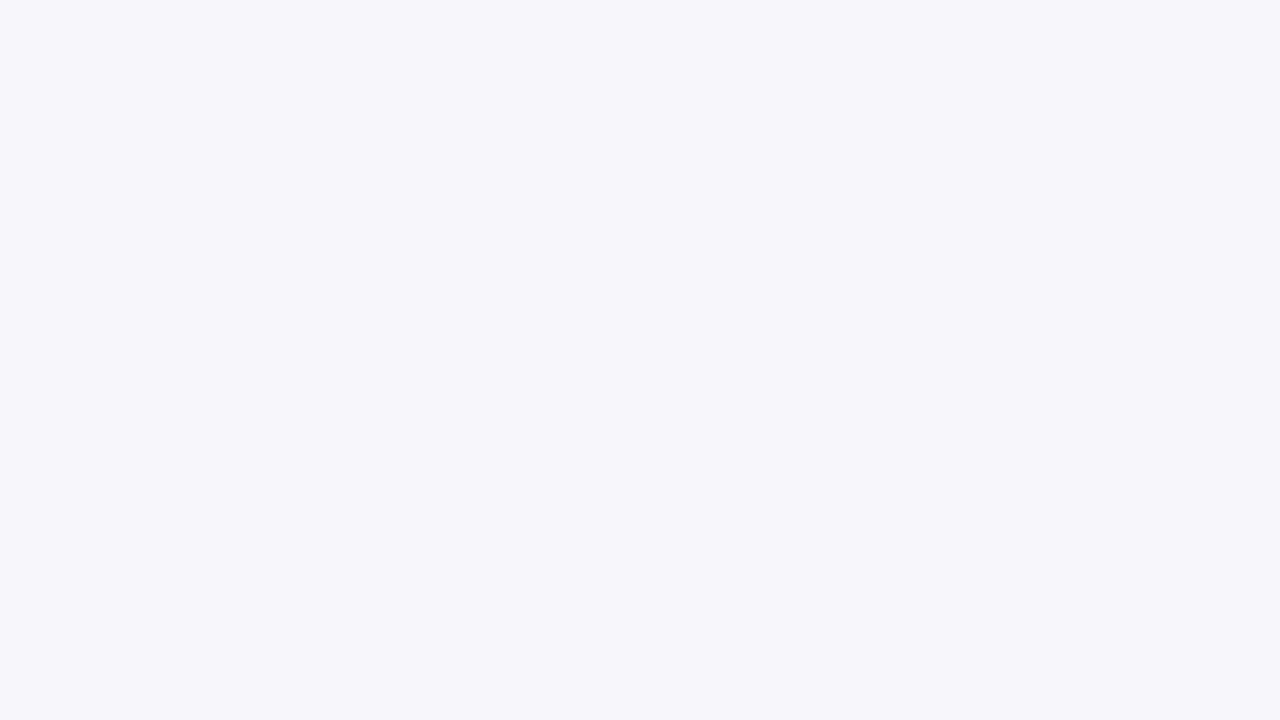

Page fully loaded - network idle state reached
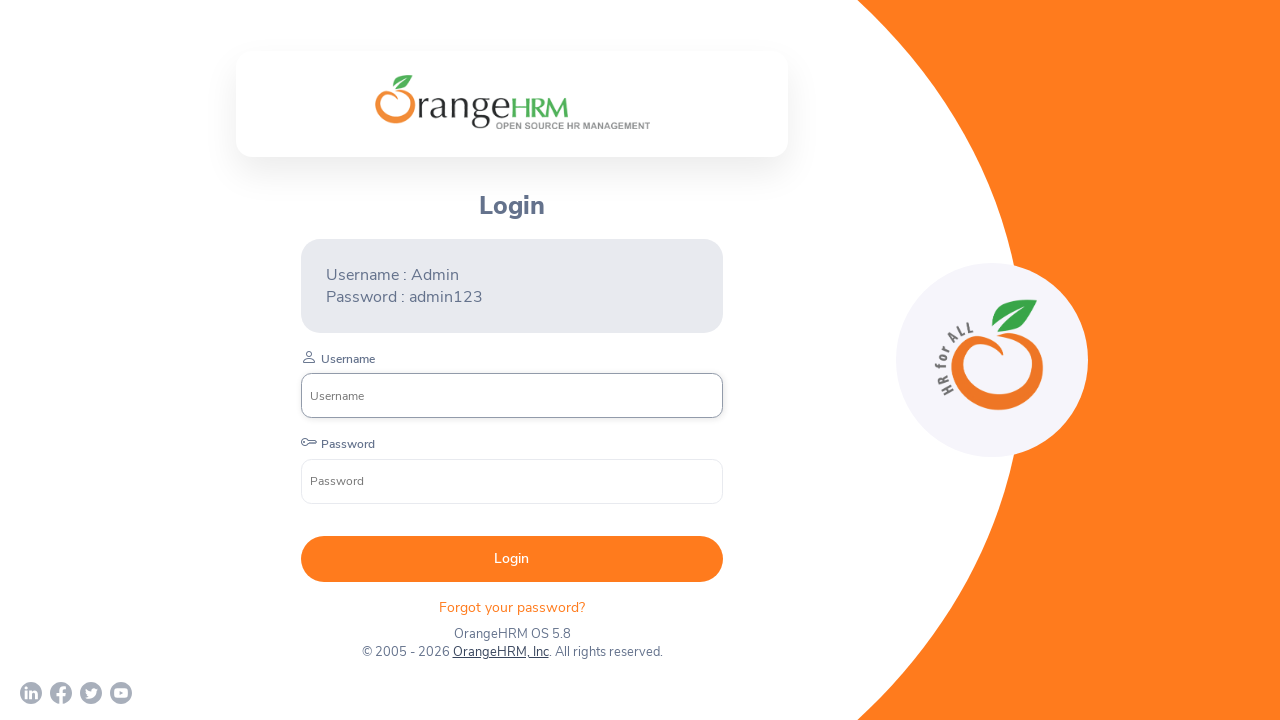

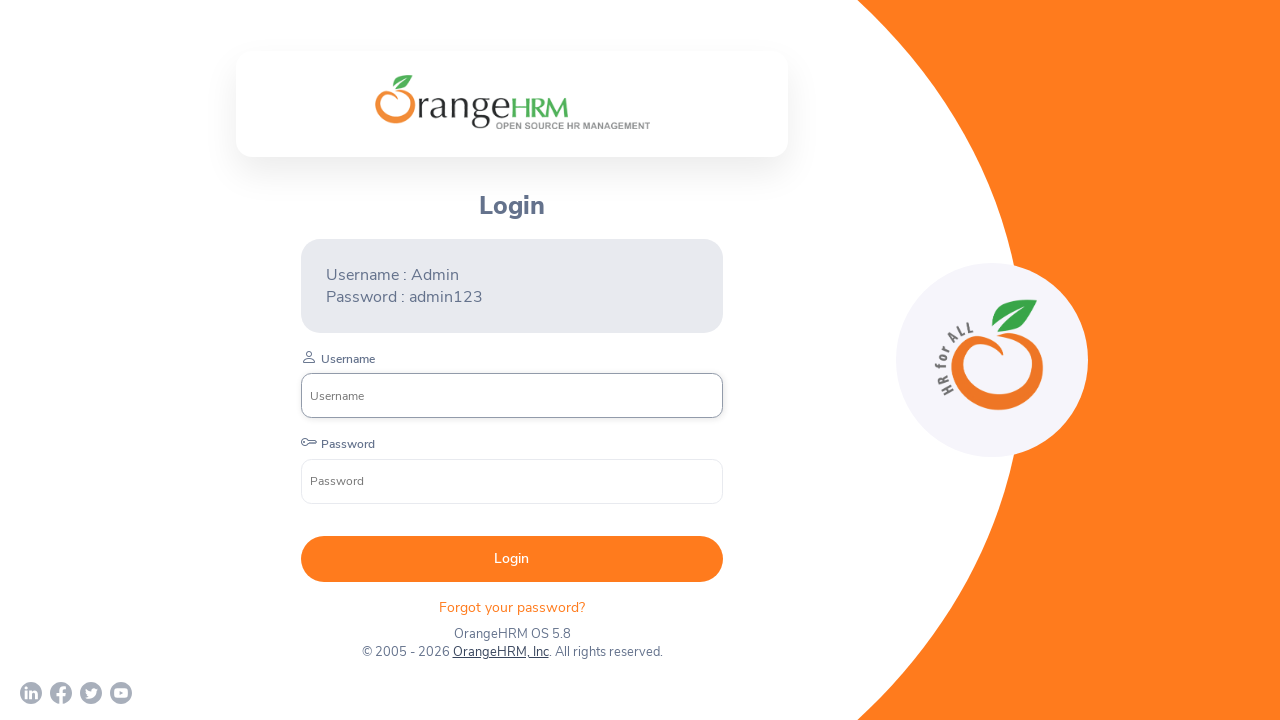